Tests JavaScript prompt alert functionality by switching to iframe, triggering a prompt alert, entering text, and verifying the result is displayed on the page

Starting URL: https://www.w3schools.com/js/tryit.asp?filename=tryjs_prompt

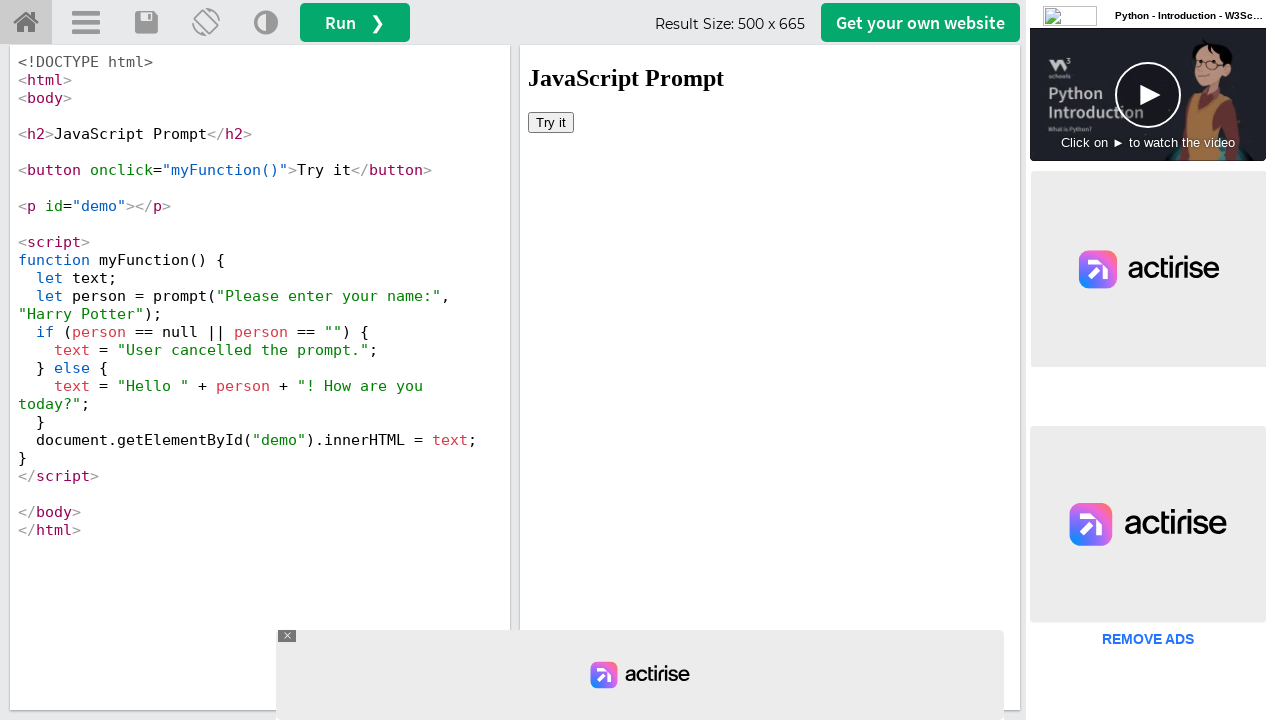

Located the iframeResult iframe containing the demo
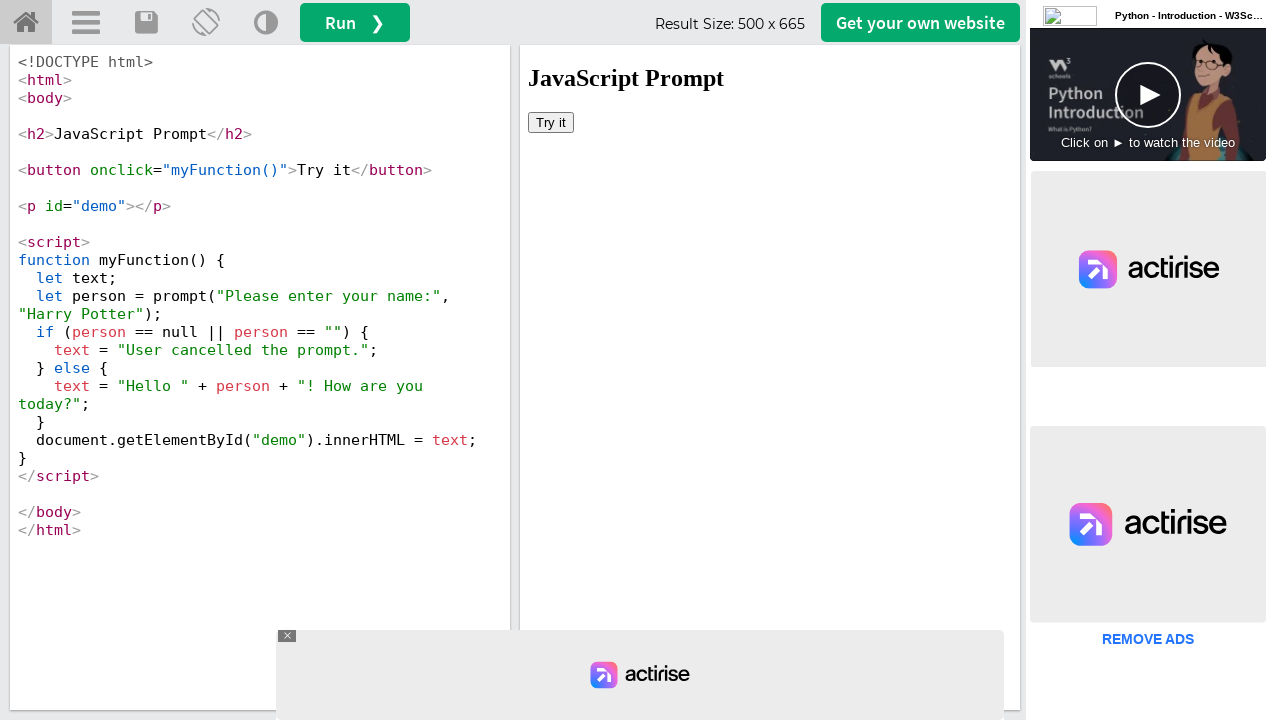

Clicked the 'Try it' button in the iframe at (551, 122) on iframe[name='iframeResult'] >> internal:control=enter-frame >> xpath=/html/body/
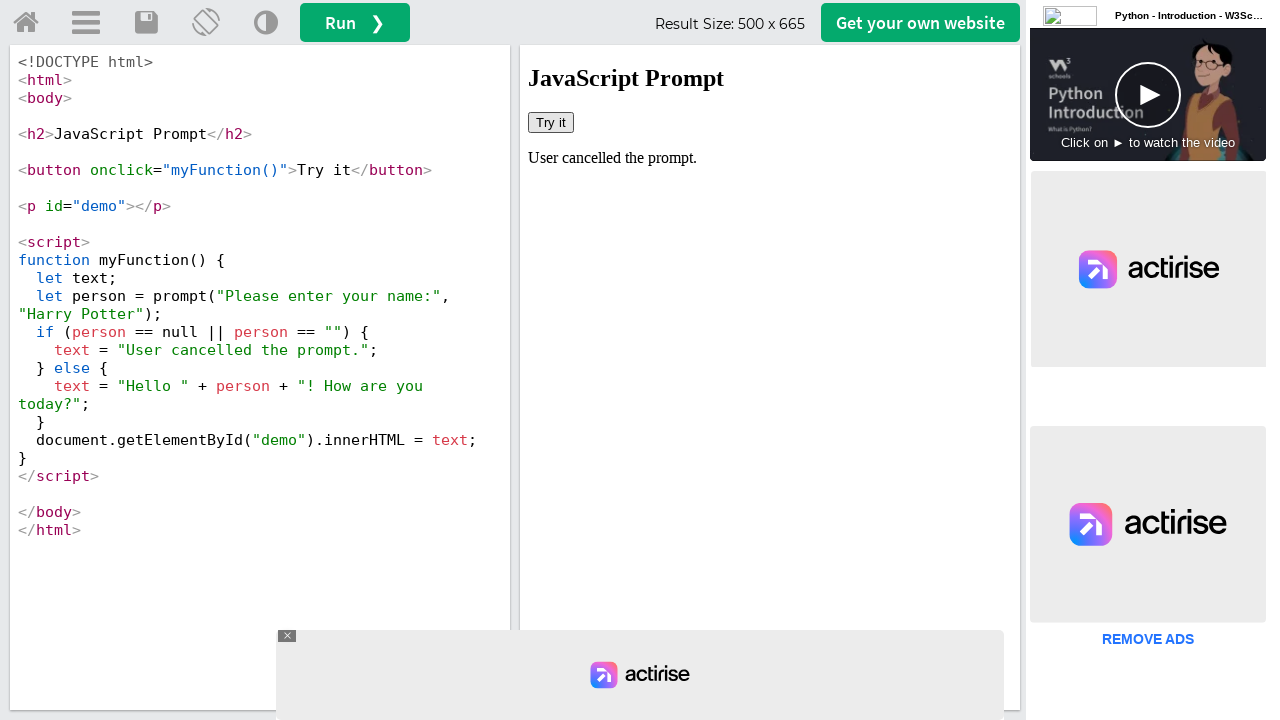

Set up dialog handler to accept prompt with 'Maria Rodriguez'
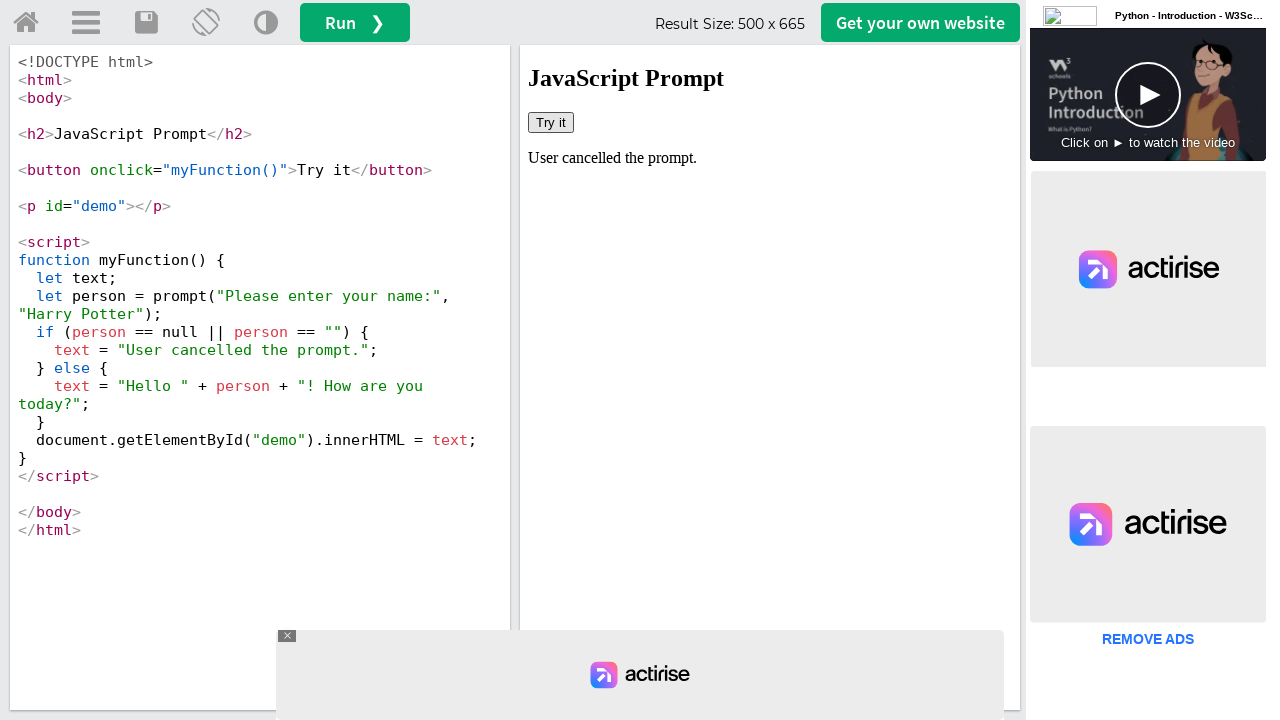

Clicked the button again to trigger the prompt dialog at (551, 122) on iframe[name='iframeResult'] >> internal:control=enter-frame >> xpath=/html/body/
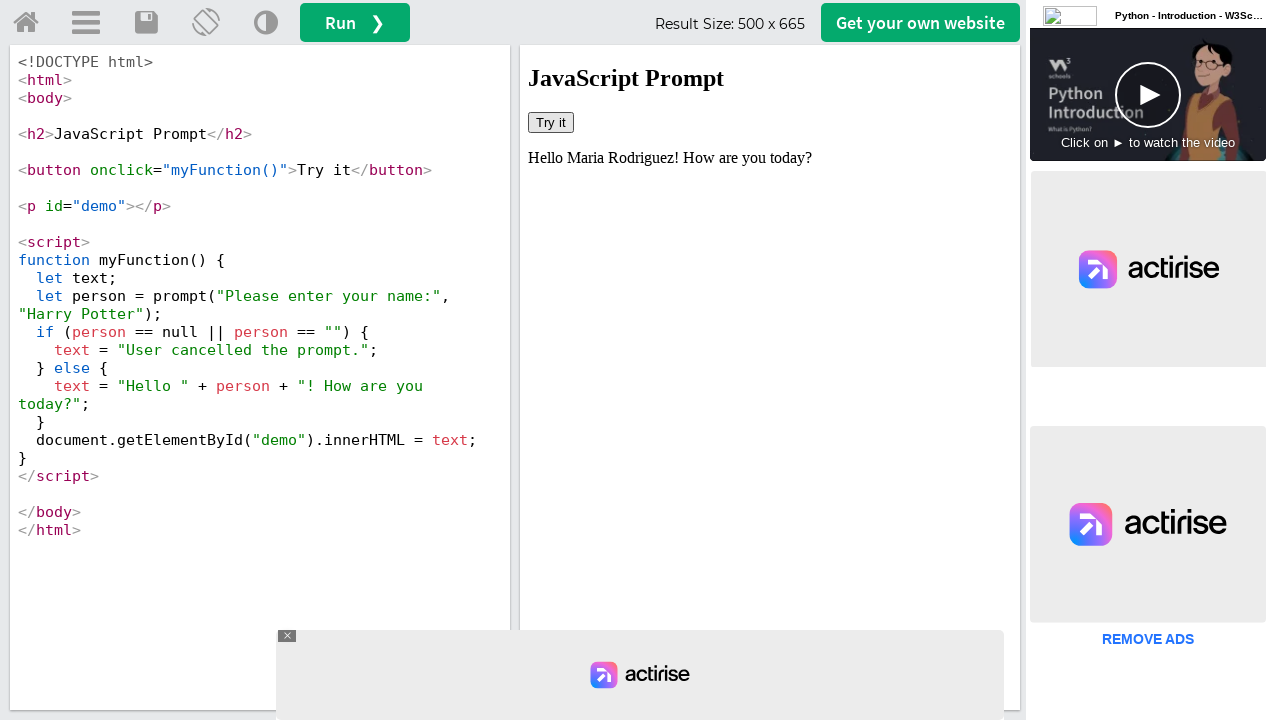

Retrieved the result text from the demo element
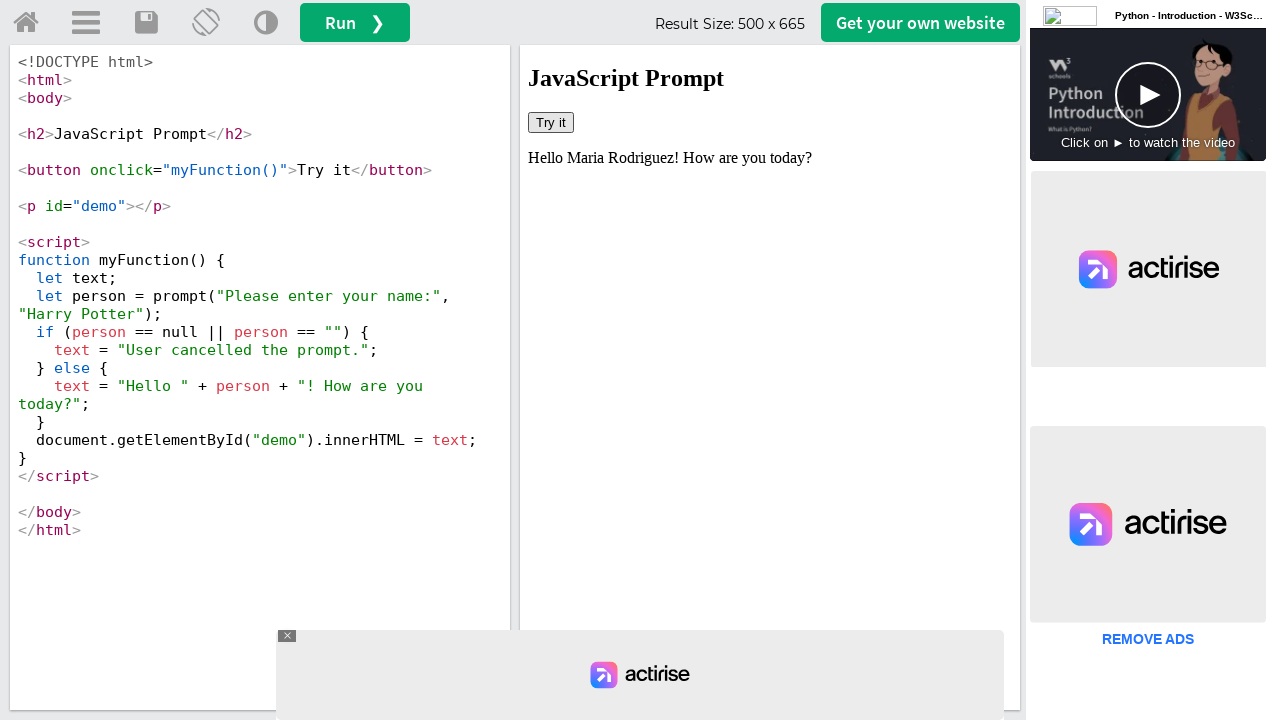

Verified that 'Maria Rodriguez' is displayed in the result
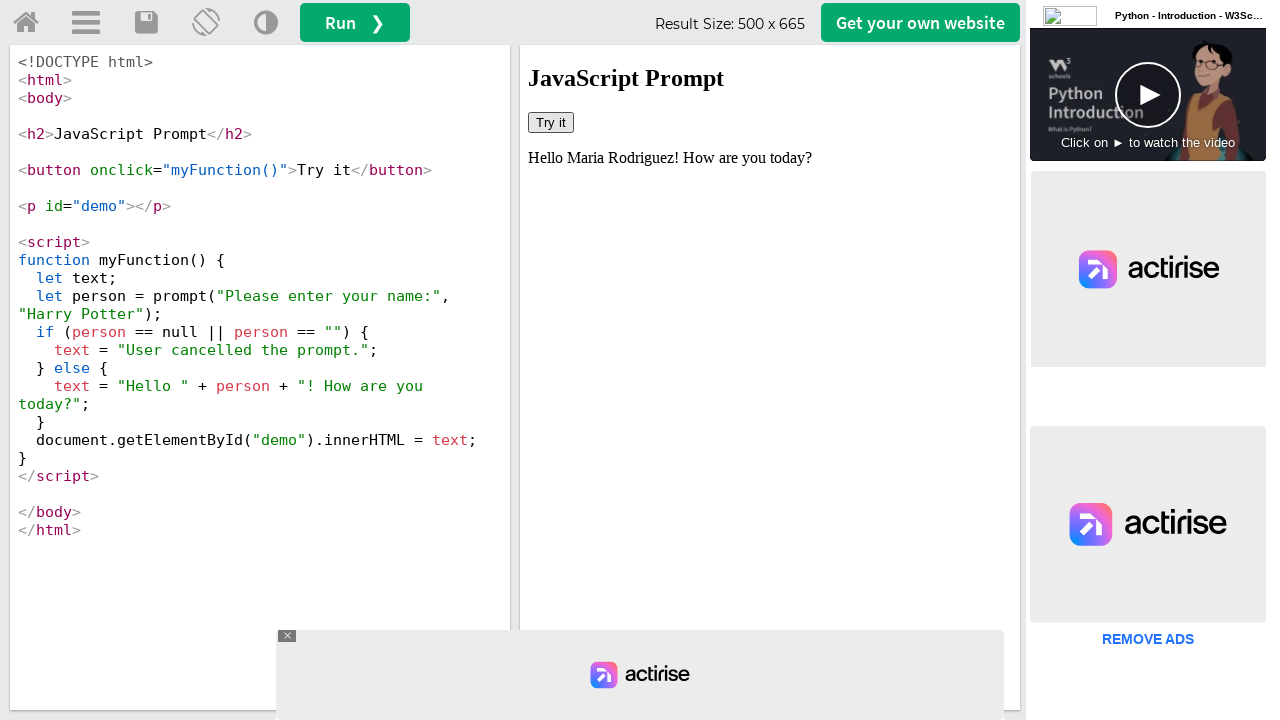

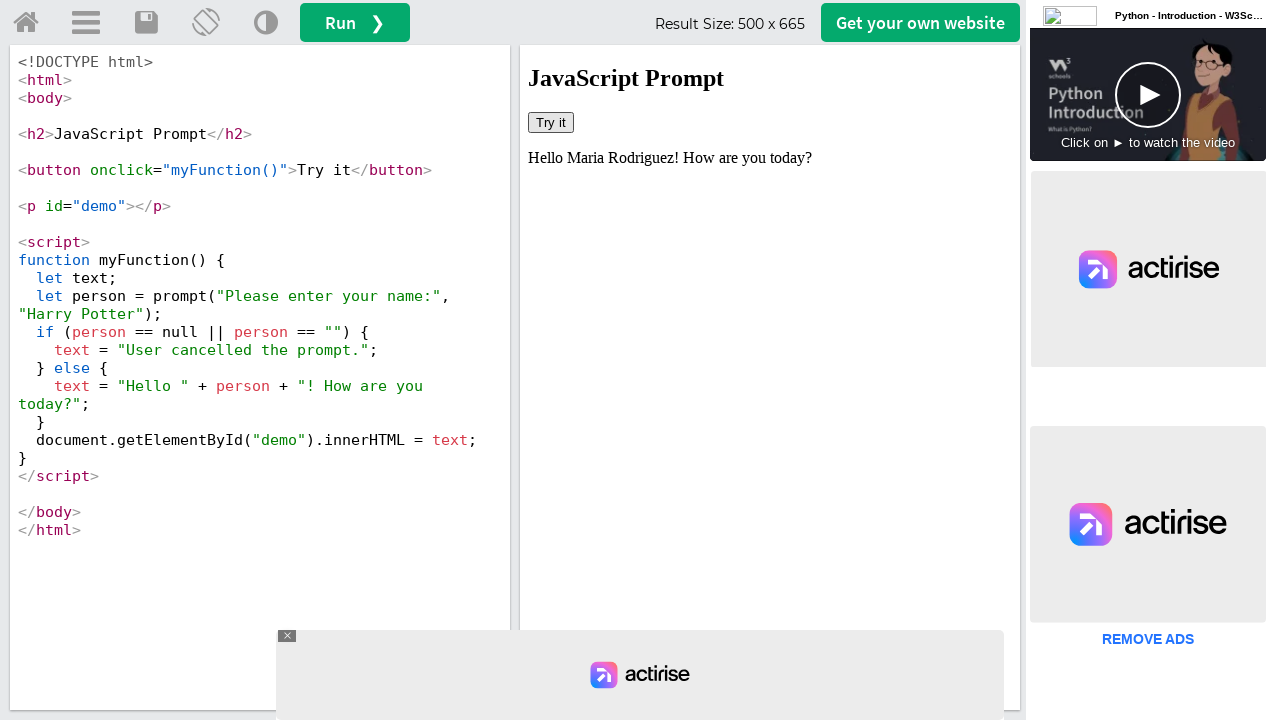